Tests link navigation on a practice automation page by finding footer links and opening each link in a new tab to verify they load correctly

Starting URL: https://rahulshettyacademy.com/AutomationPractice/

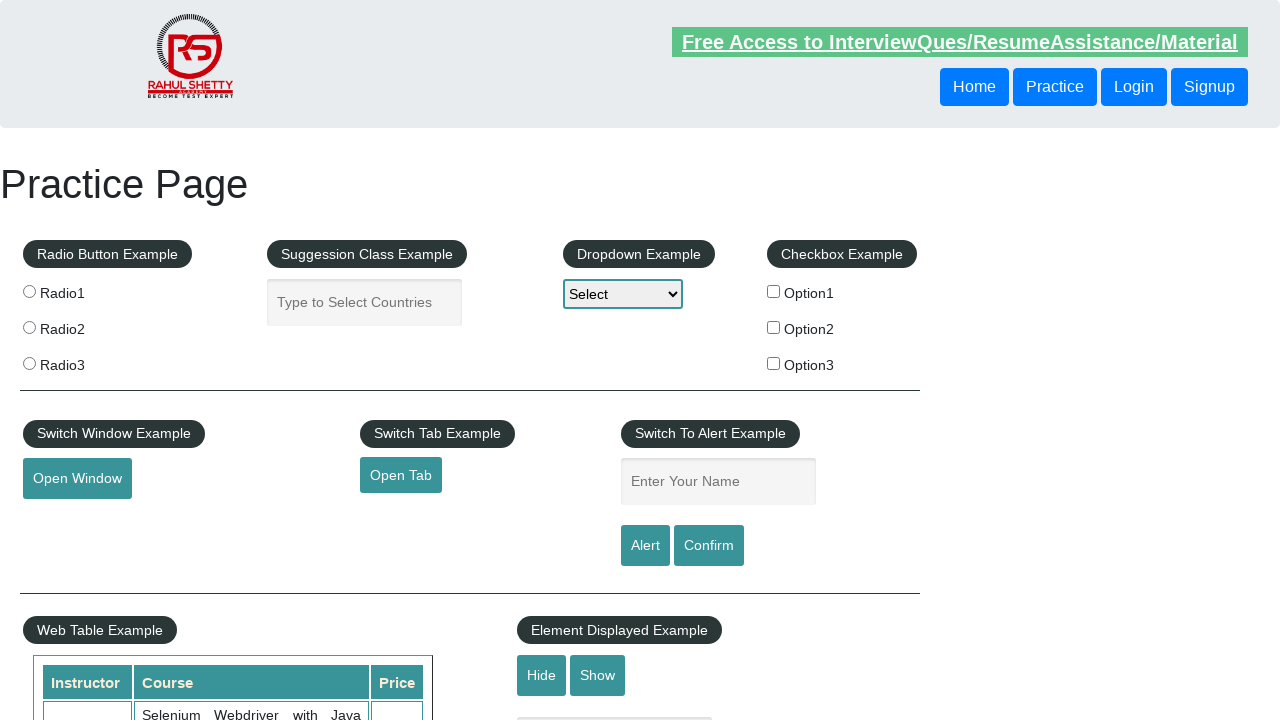

Home button selector loaded, confirming page is ready
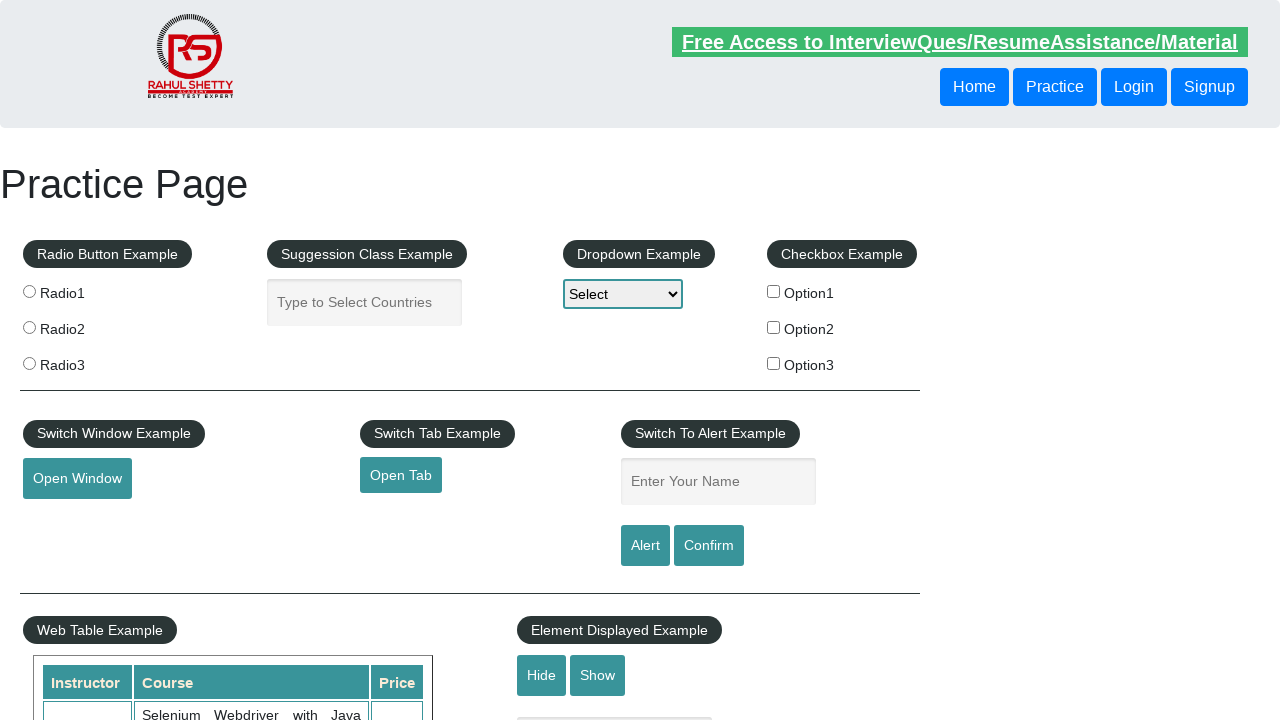

Retrieved Home button computed color: rgb(255, 255, 255)
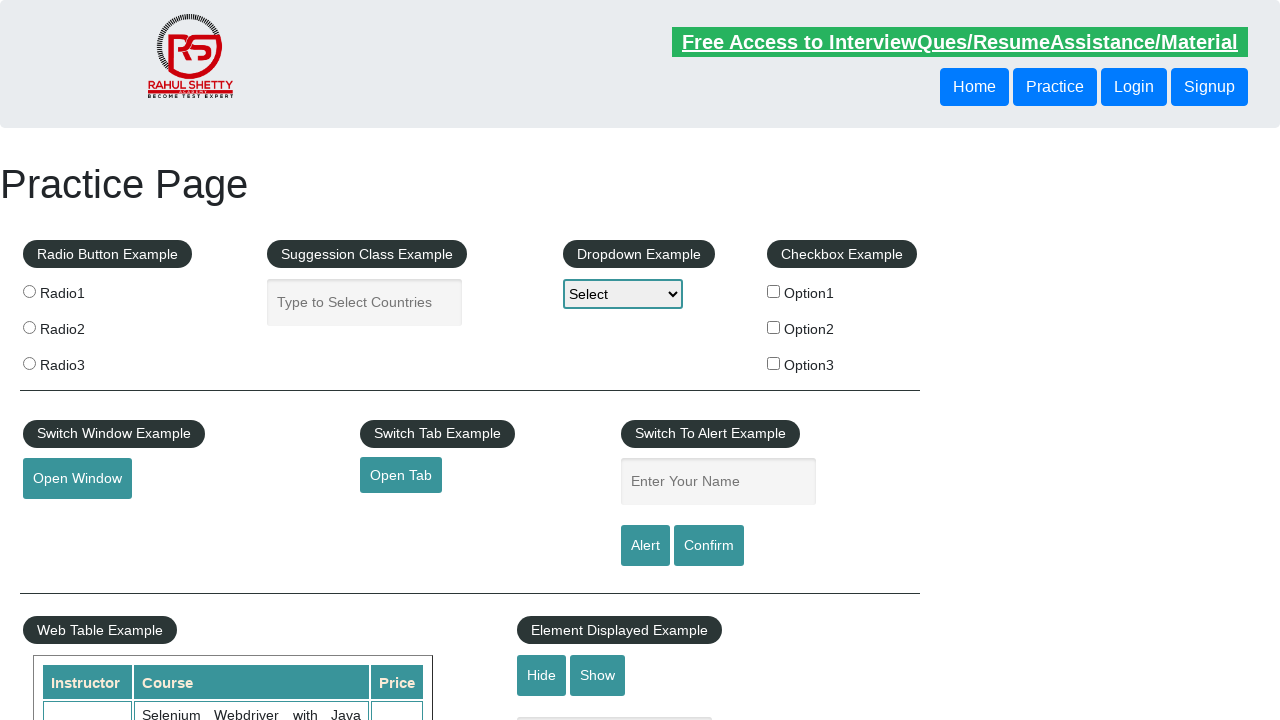

Footer section loaded
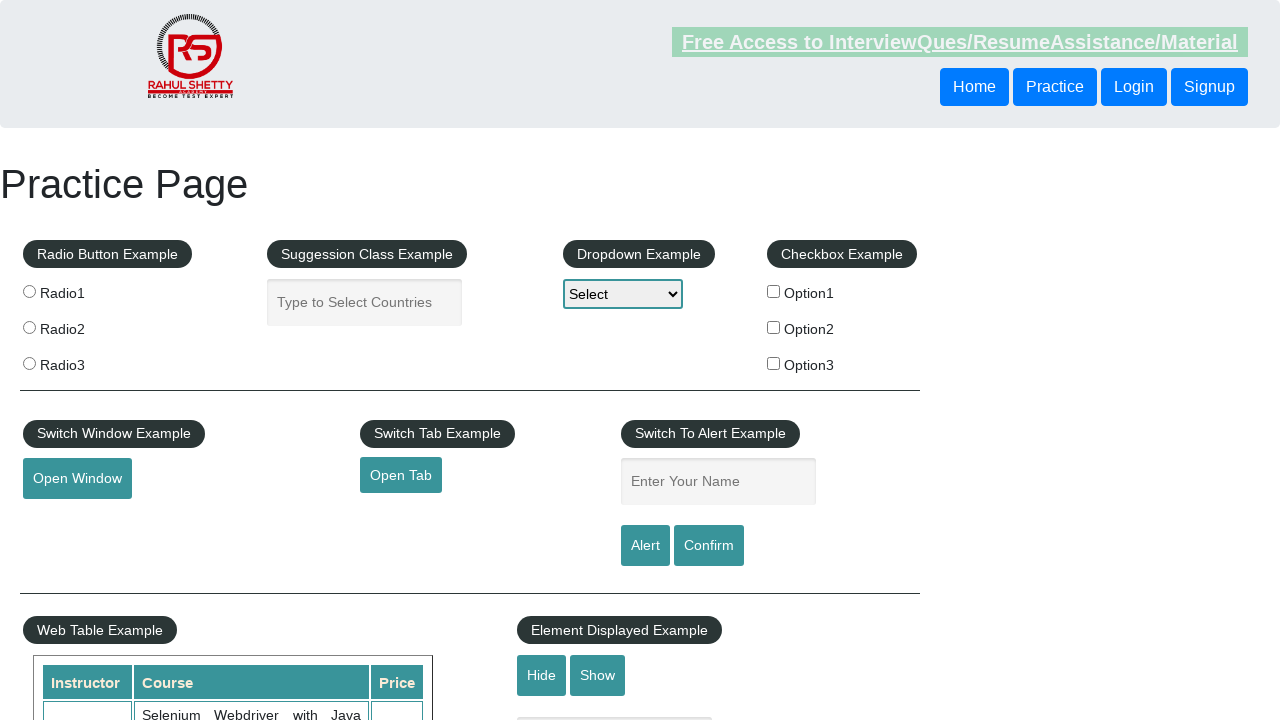

Found 5 links in footer first column
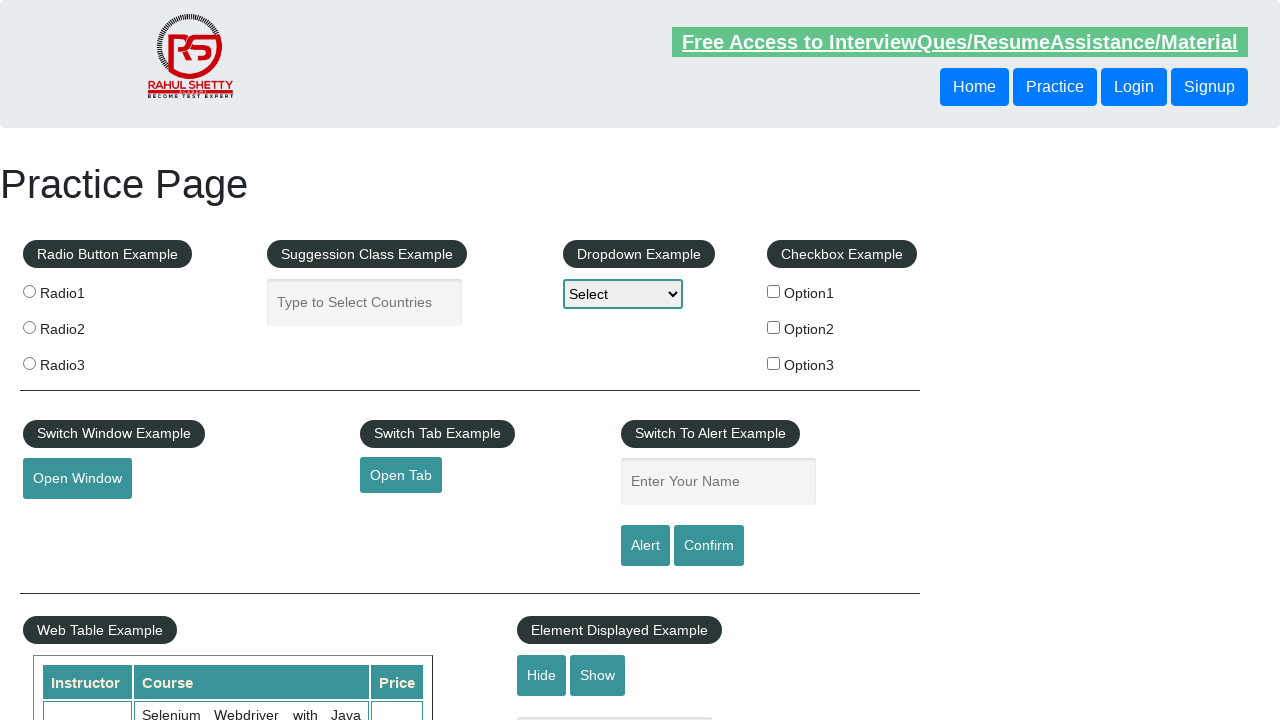

Opened footer link 1 in new tab using Control+Click at (68, 520) on #gf-BIG table tbody tr td:first-child ul a >> nth=1
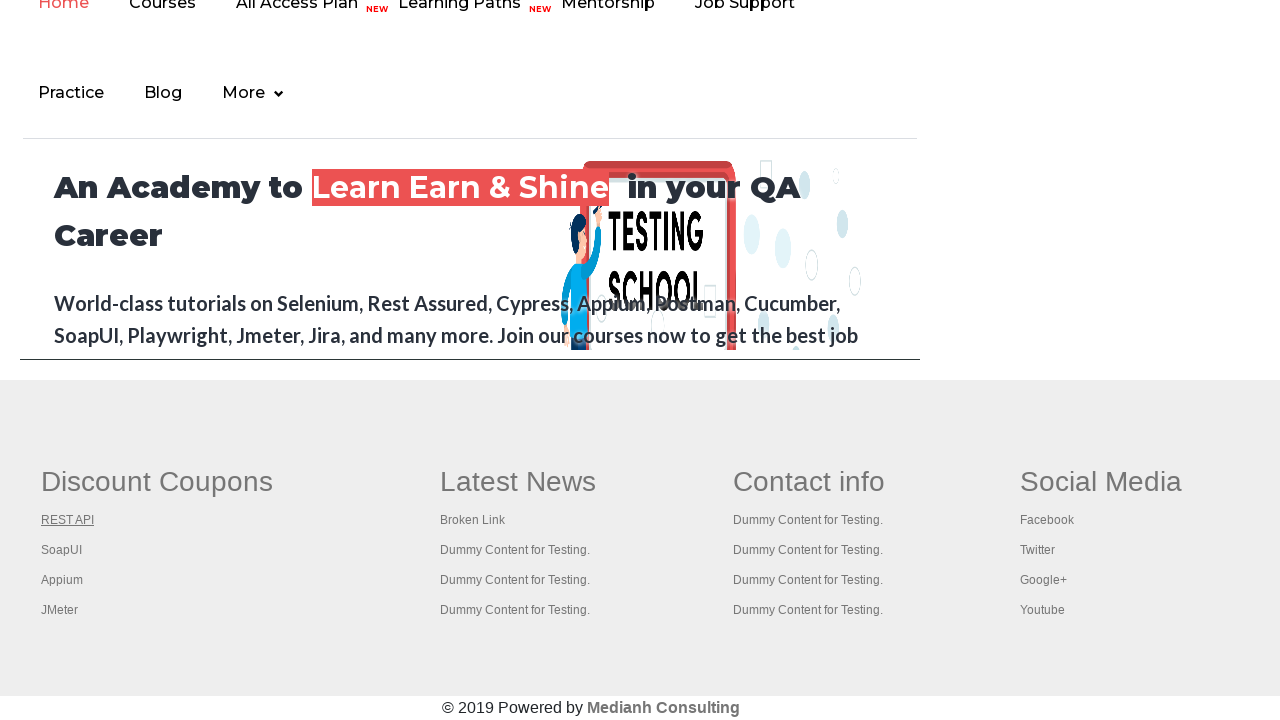

Opened footer link 2 in new tab using Control+Click at (62, 550) on #gf-BIG table tbody tr td:first-child ul a >> nth=2
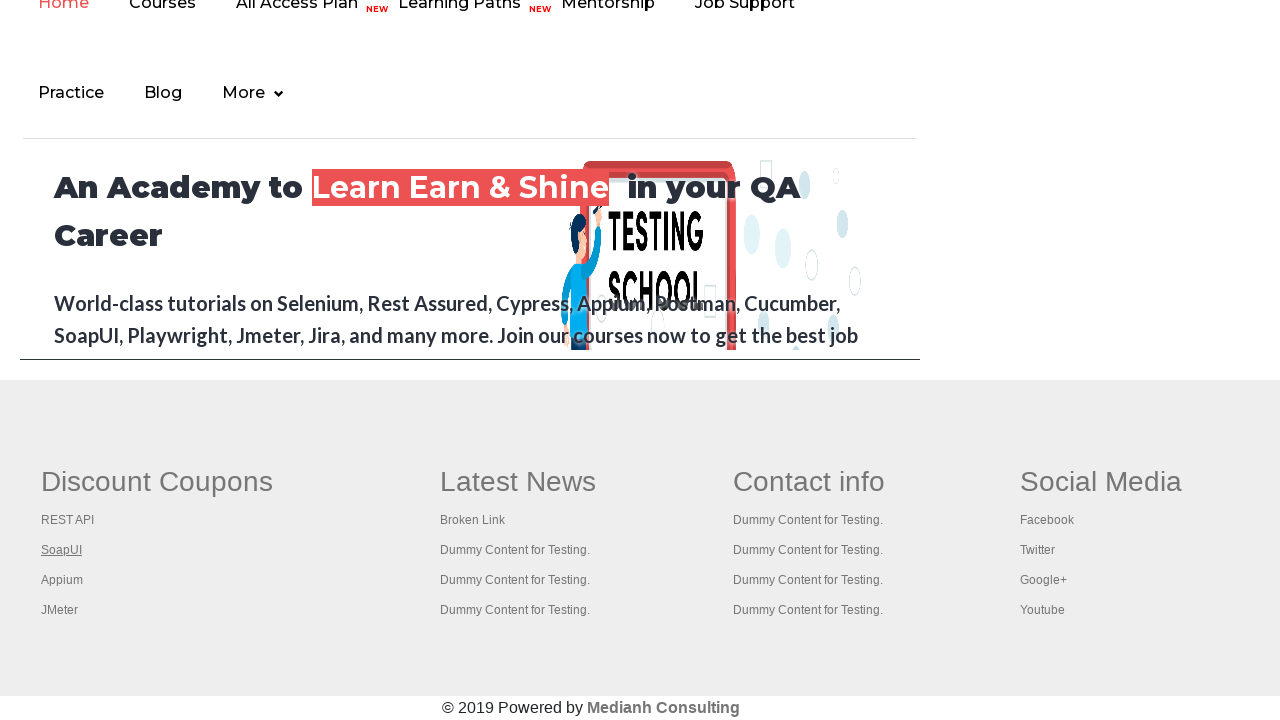

Opened footer link 3 in new tab using Control+Click at (62, 580) on #gf-BIG table tbody tr td:first-child ul a >> nth=3
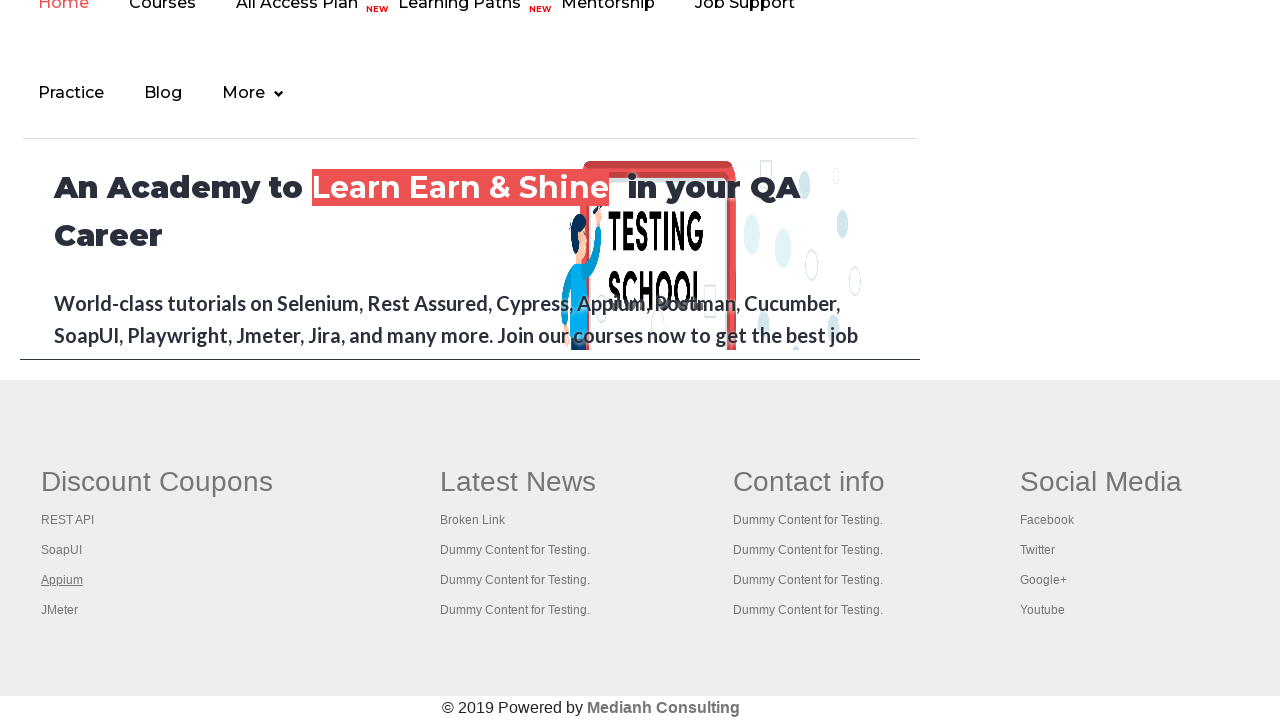

Opened footer link 4 in new tab using Control+Click at (60, 610) on #gf-BIG table tbody tr td:first-child ul a >> nth=4
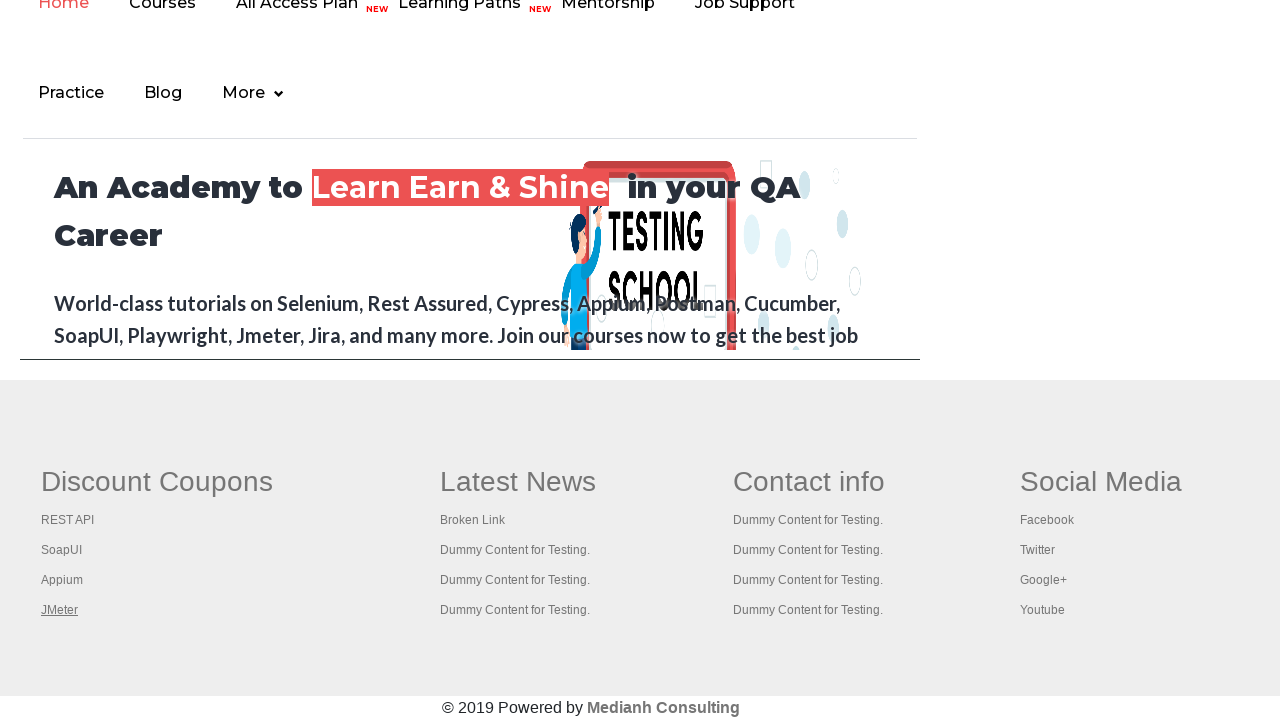

Retrieved all open pages/tabs, total count: 5
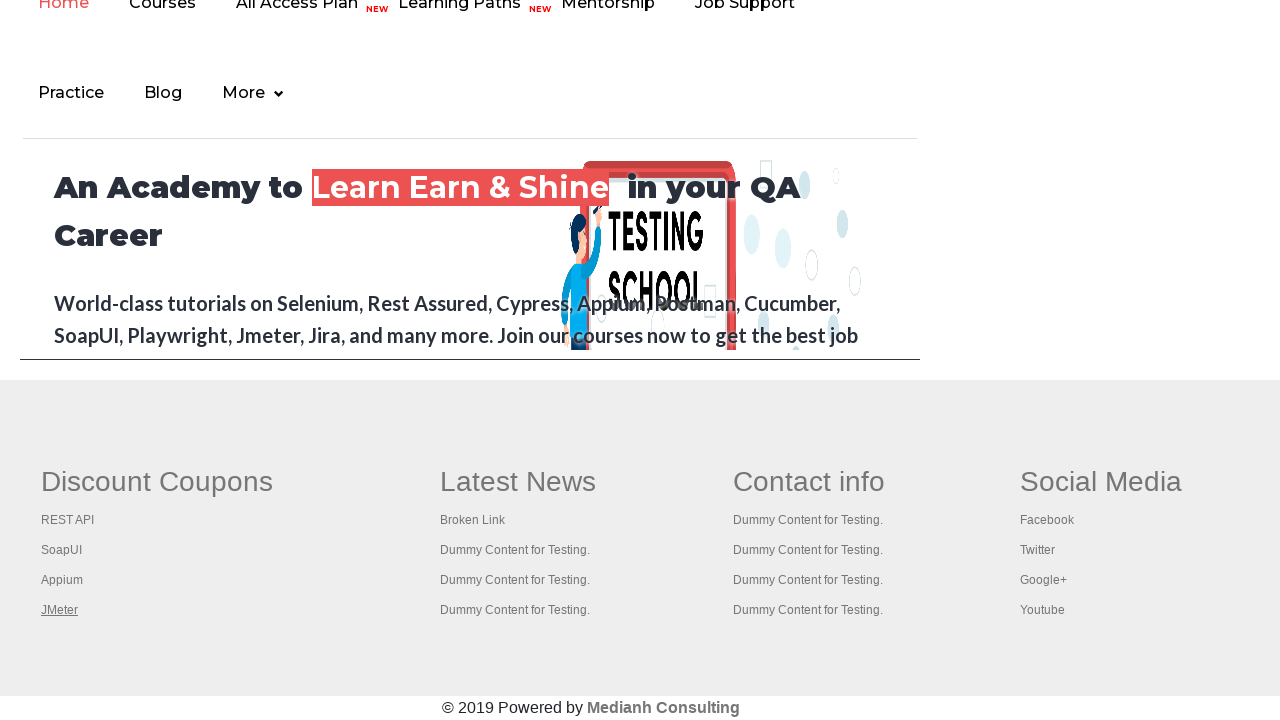

New tab loaded with domcontentloaded state, URL: https://www.restapitutorial.com/
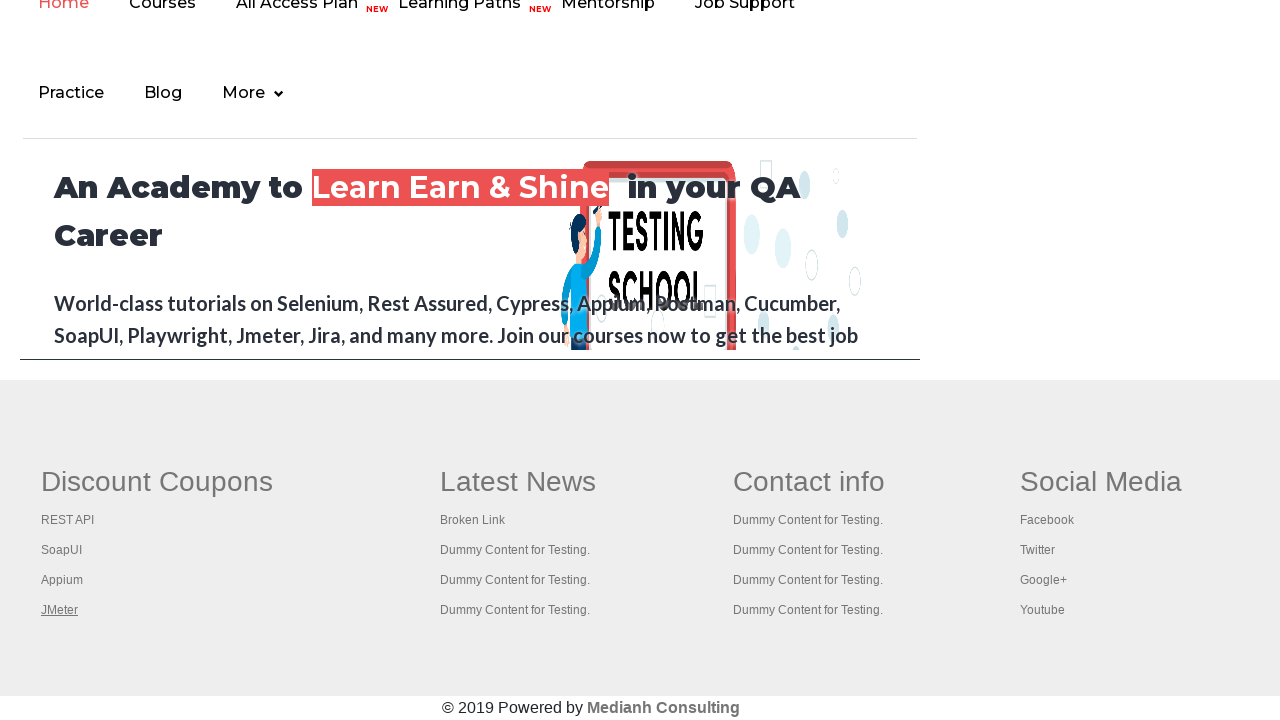

Closed the new tab
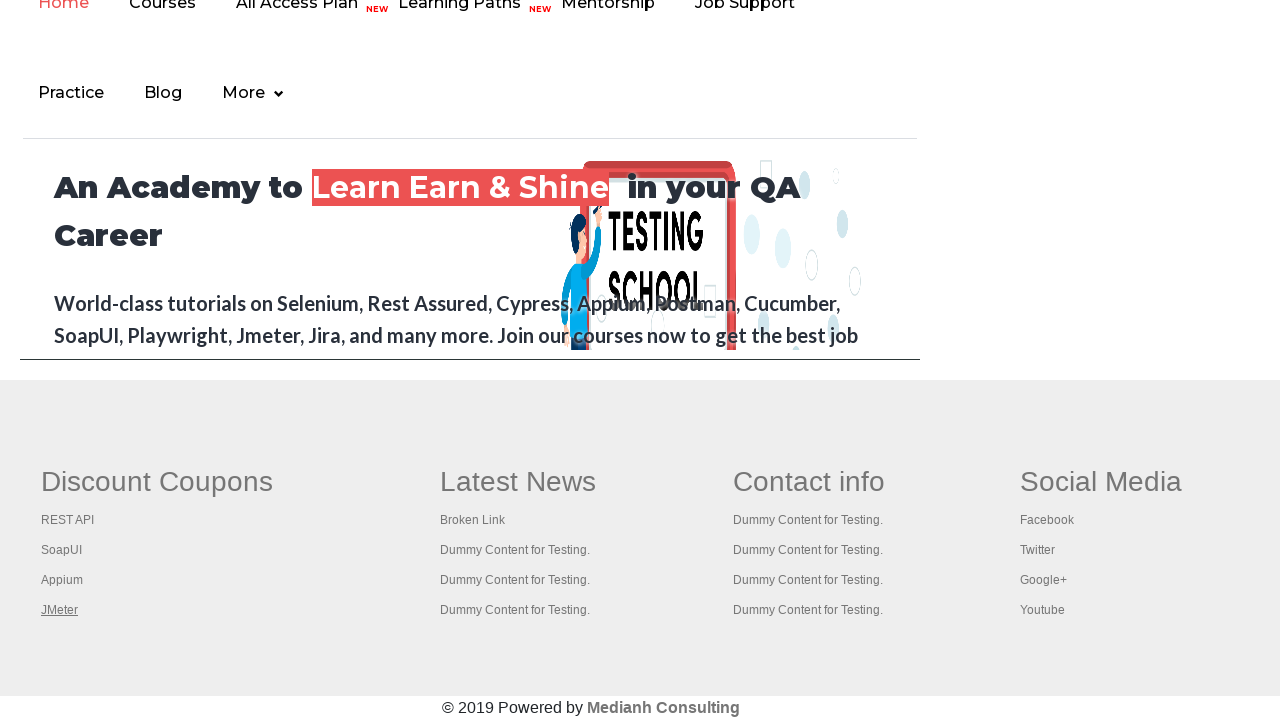

New tab loaded with domcontentloaded state, URL: https://www.soapui.org/
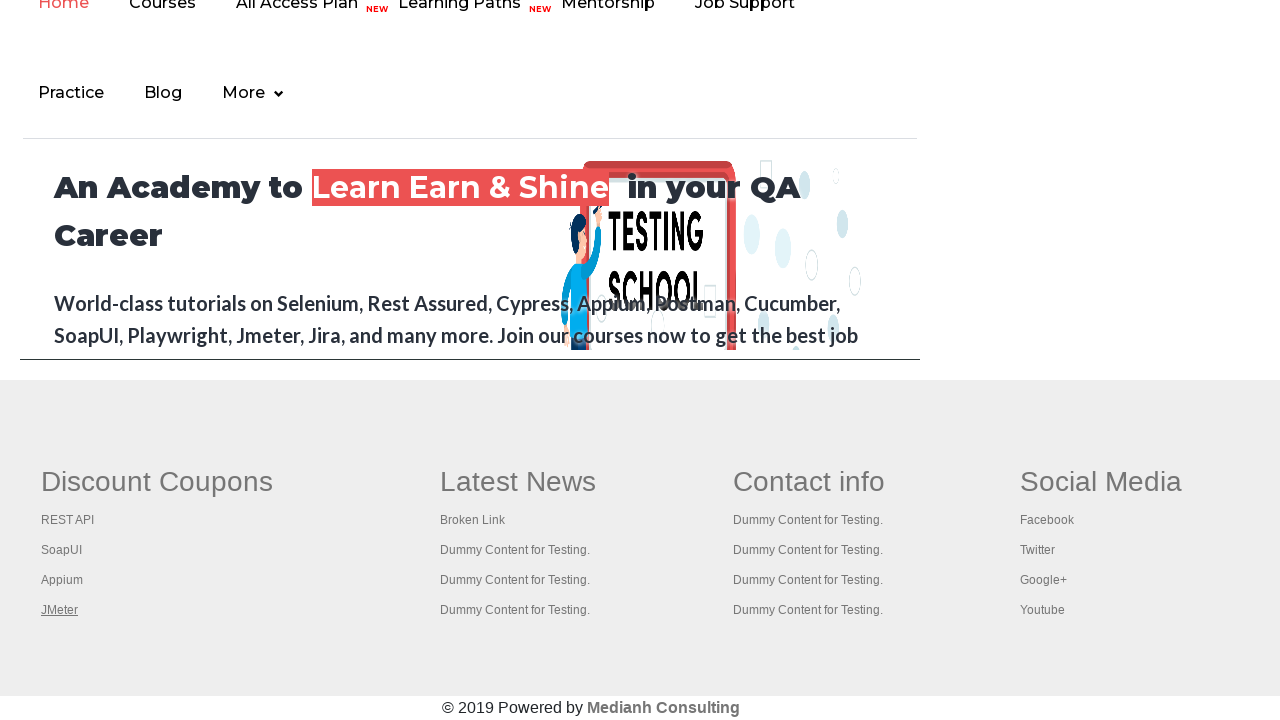

Closed the new tab
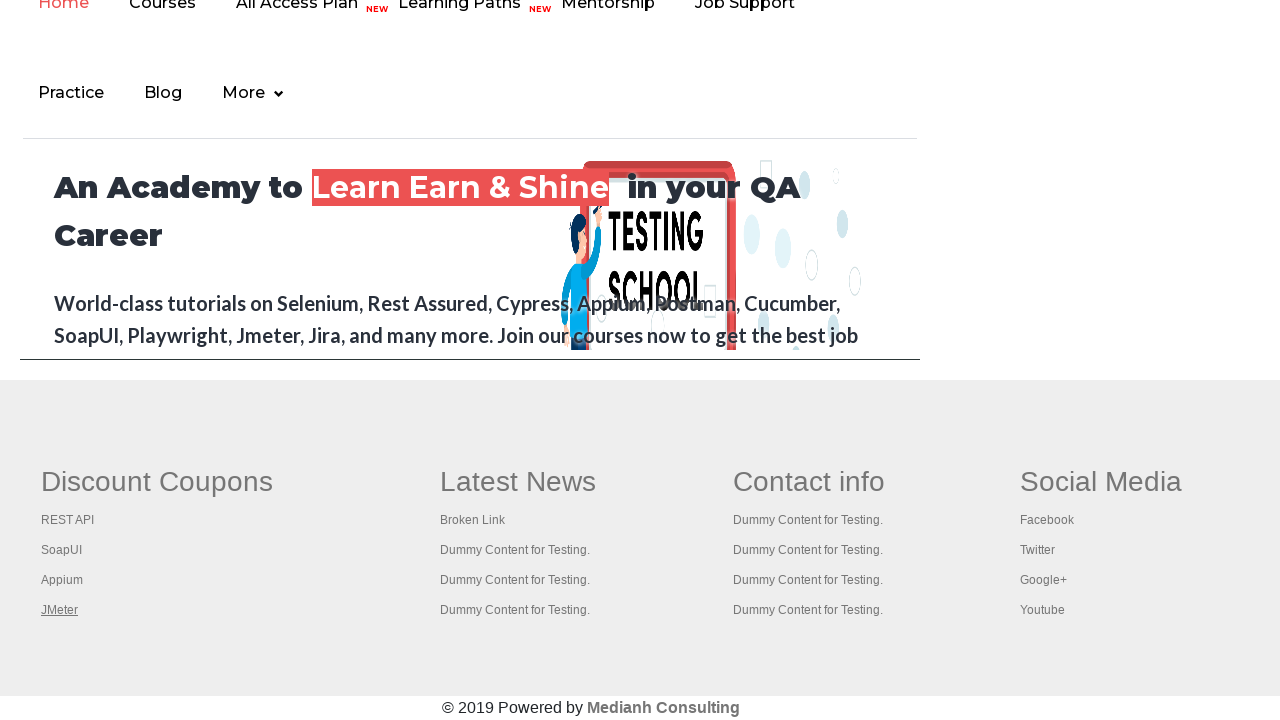

New tab loaded with domcontentloaded state, URL: https://courses.rahulshettyacademy.com/p/appium-tutorial
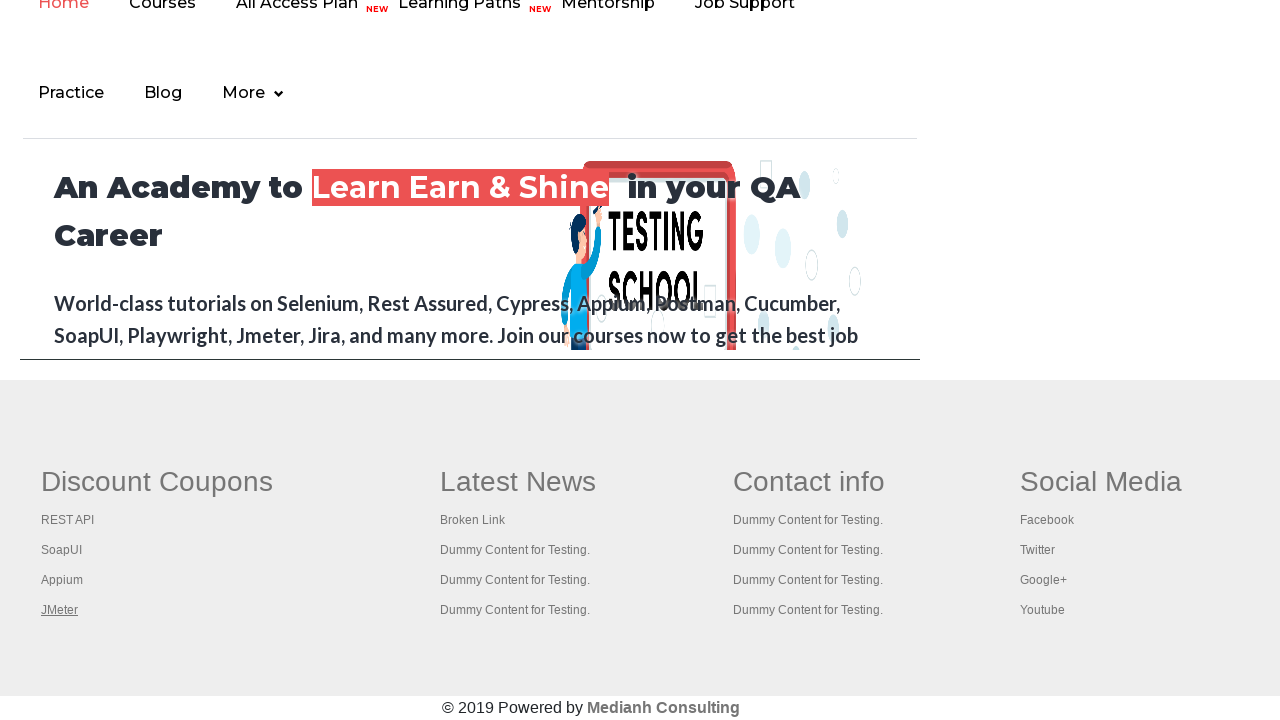

Closed the new tab
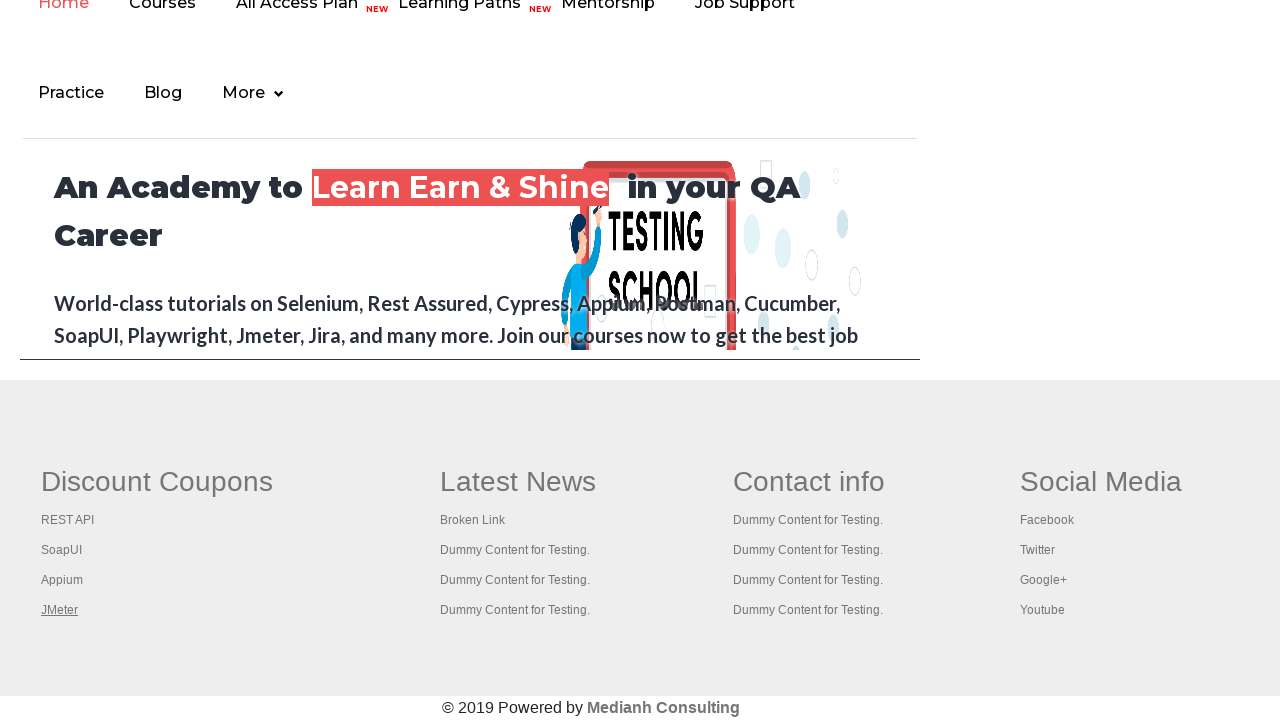

New tab loaded with domcontentloaded state, URL: https://jmeter.apache.org/
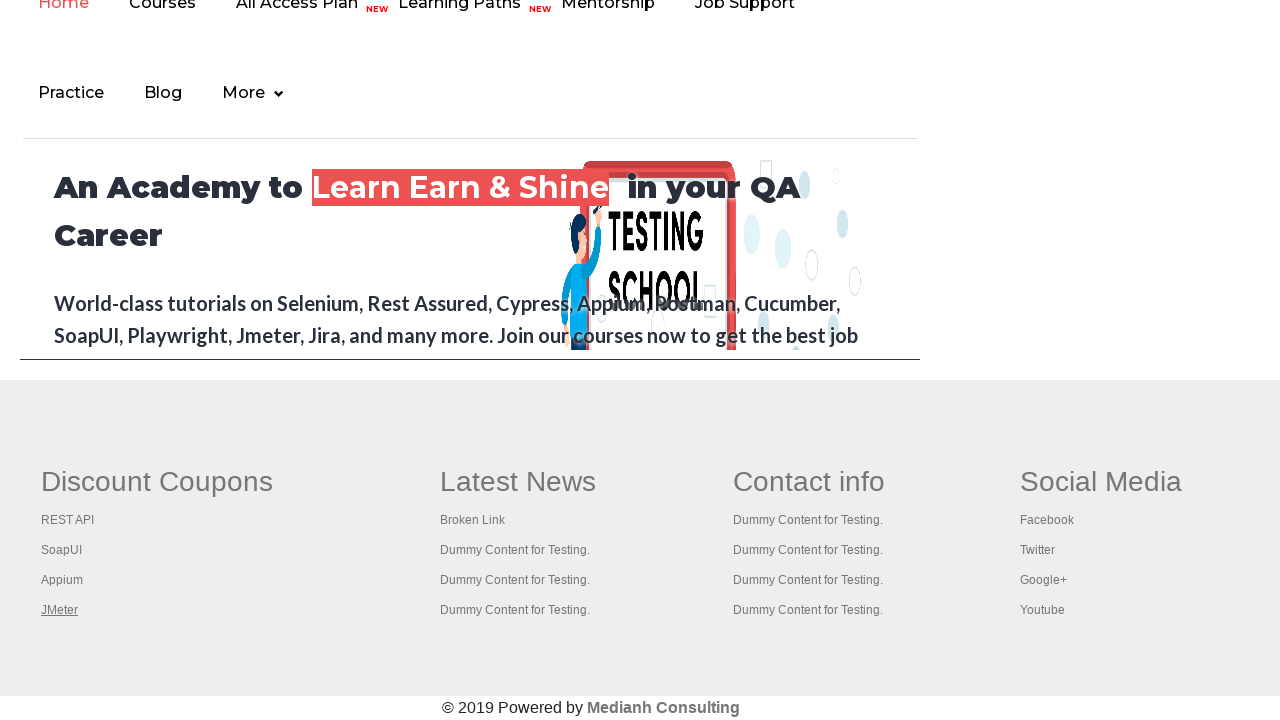

Closed the new tab
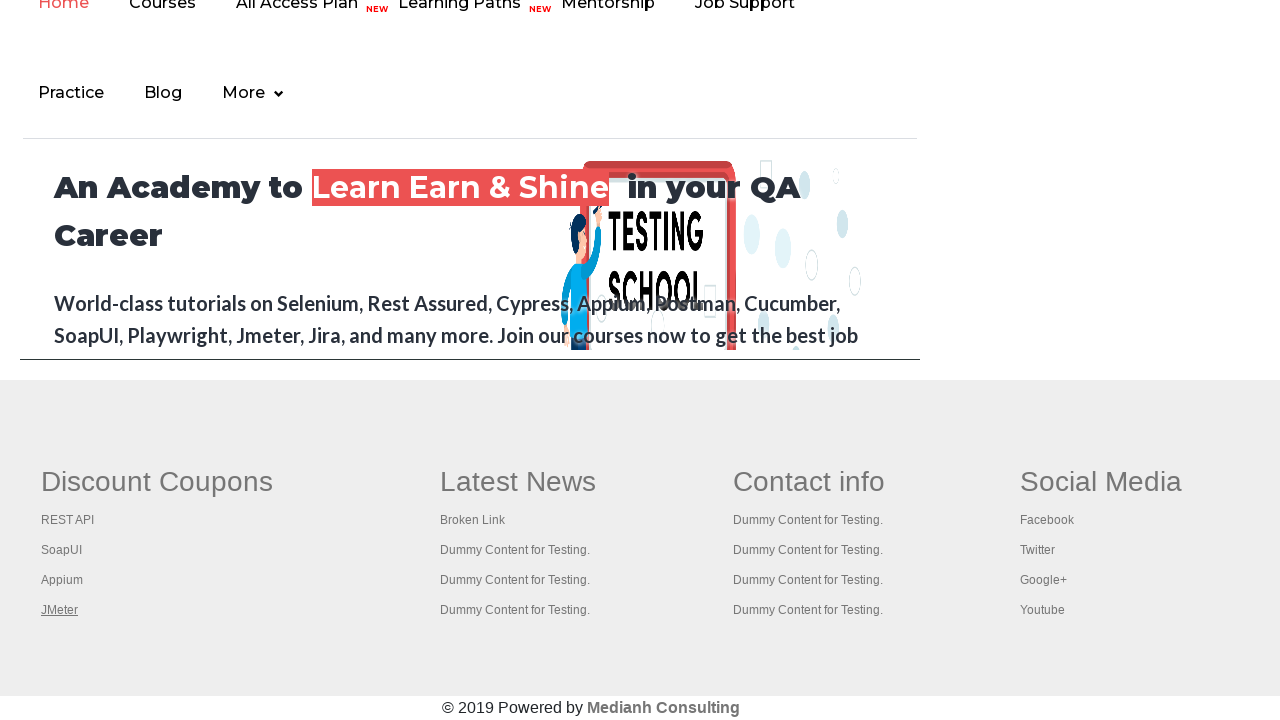

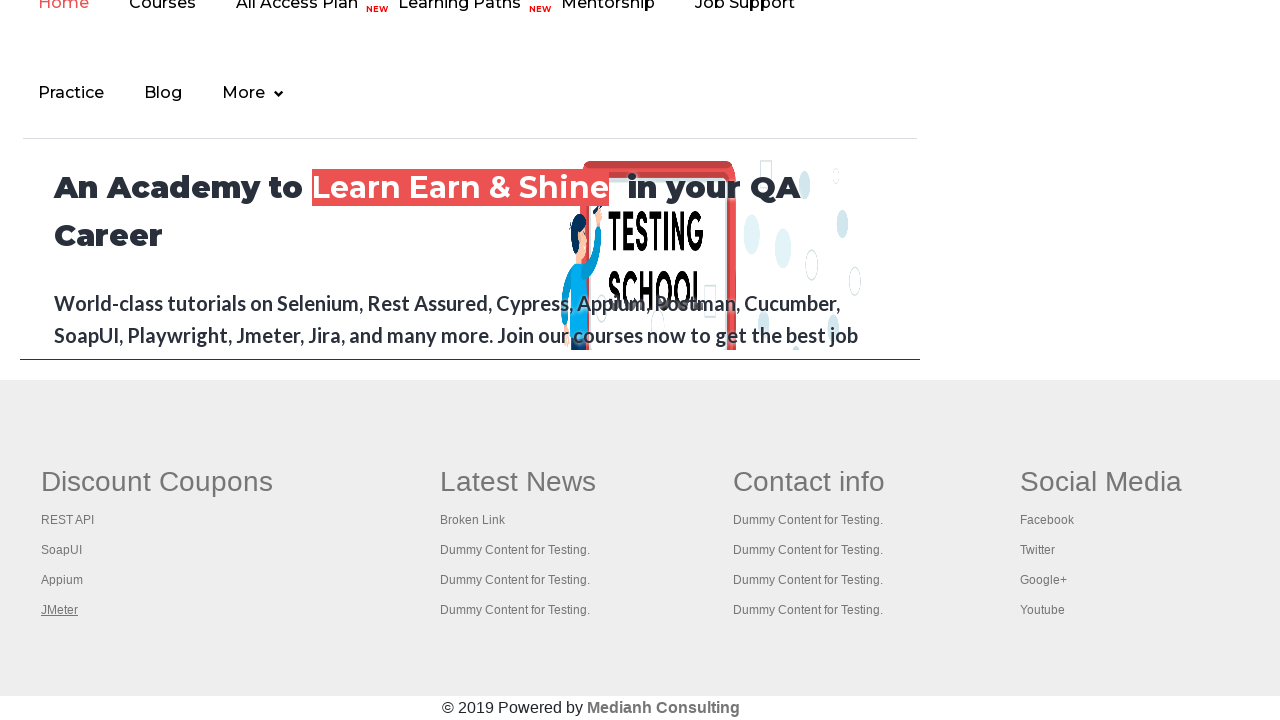